Tests window switching functionality by opening a new window, extracting text from it, and using that text to fill a form field in the parent window

Starting URL: https://rahulshettyacademy.com/loginpagePractise/

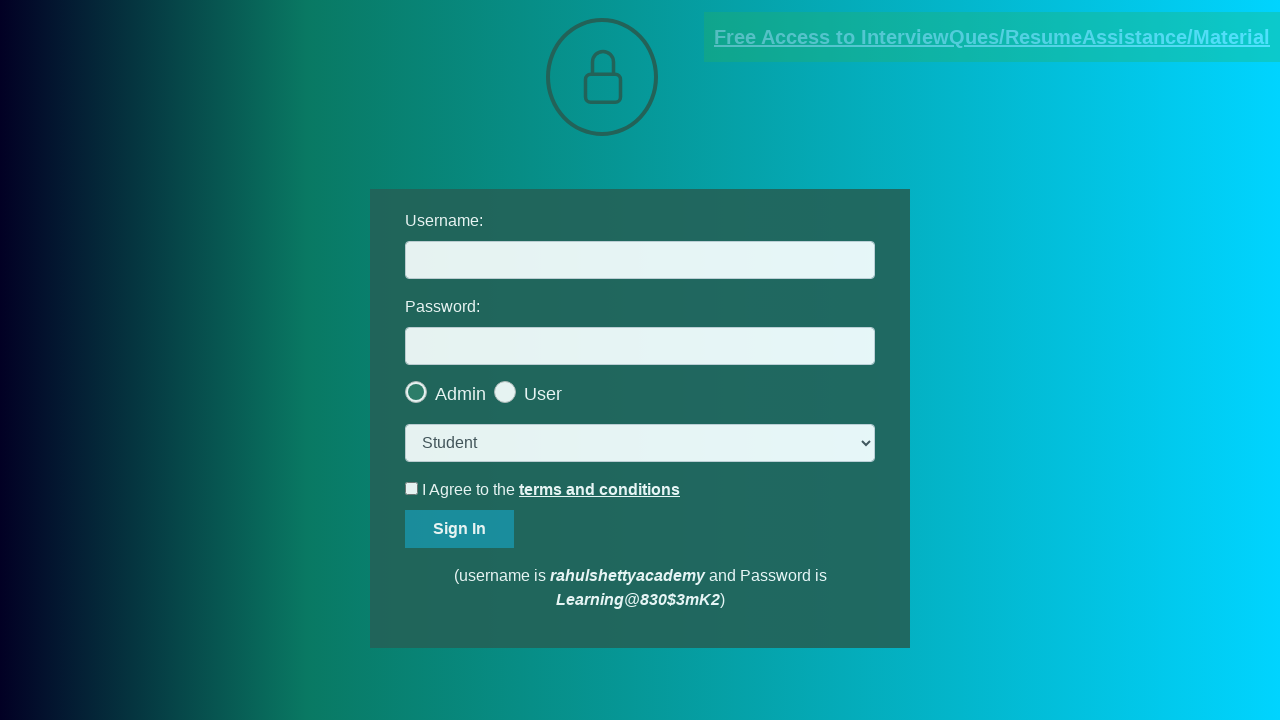

Clicked link to open new window at (992, 37) on xpath=//a[@class='blinkingText']
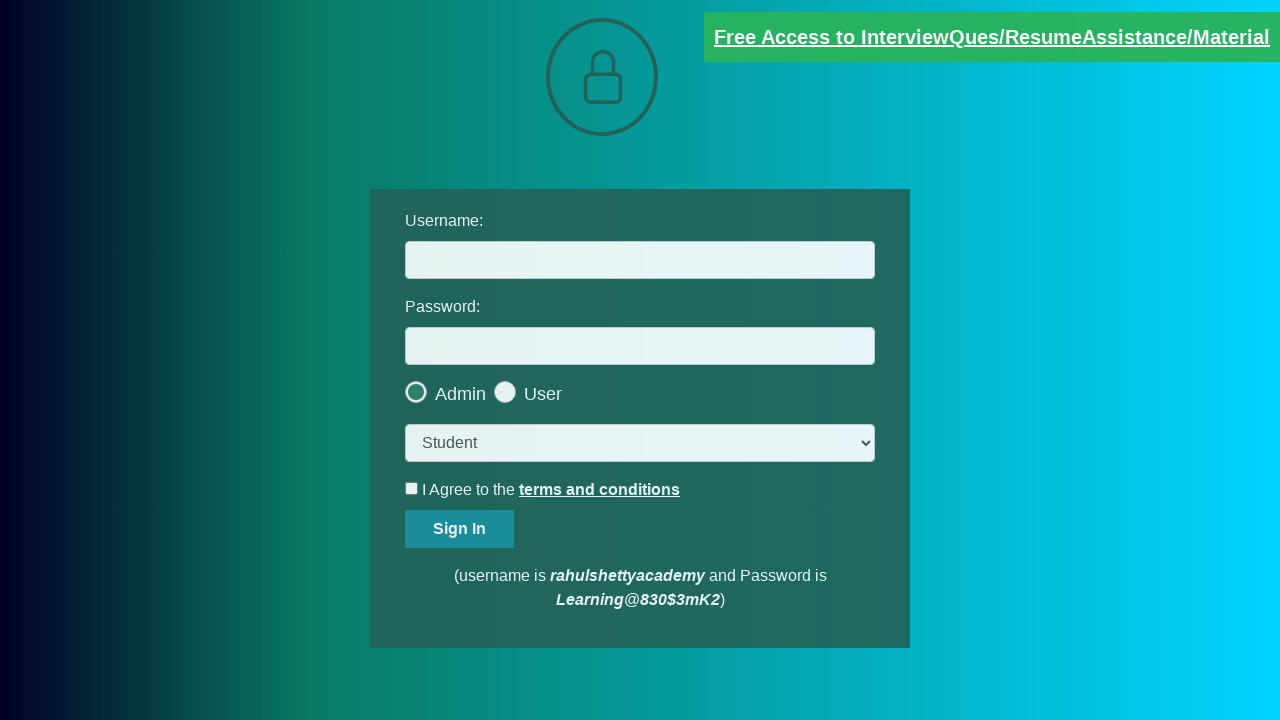

New window opened and captured
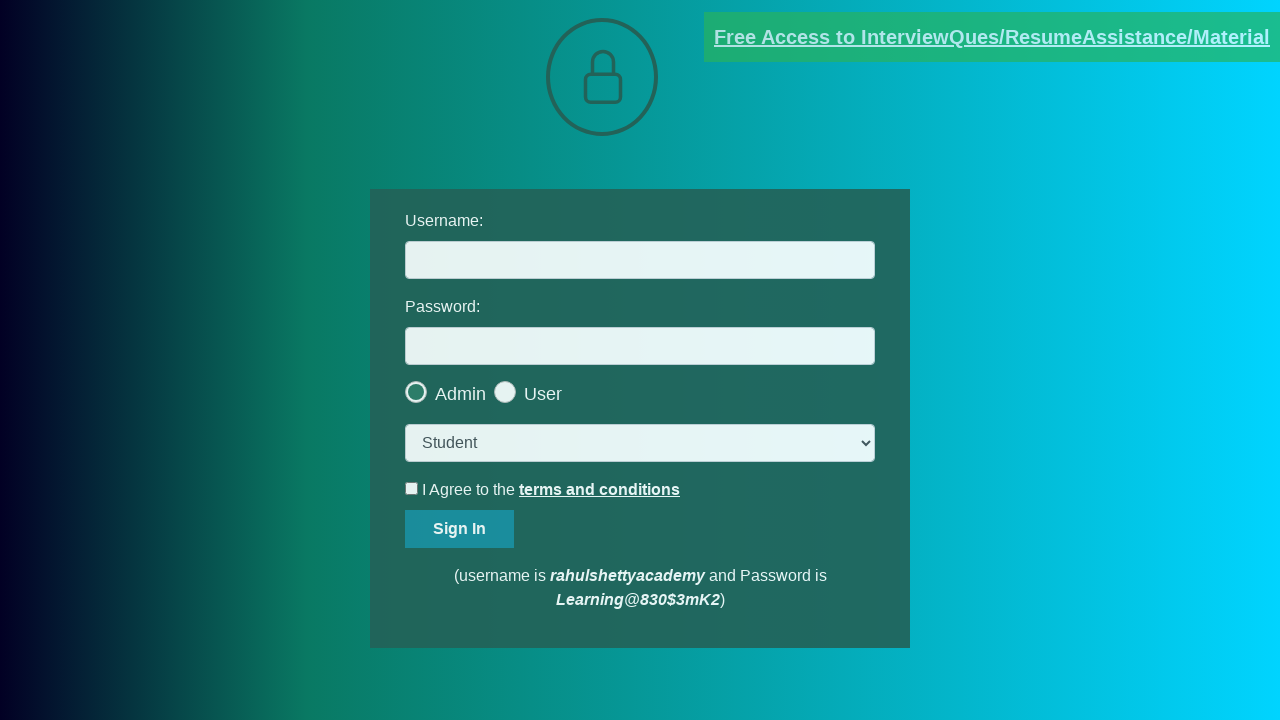

Waited for email paragraph to load in new window
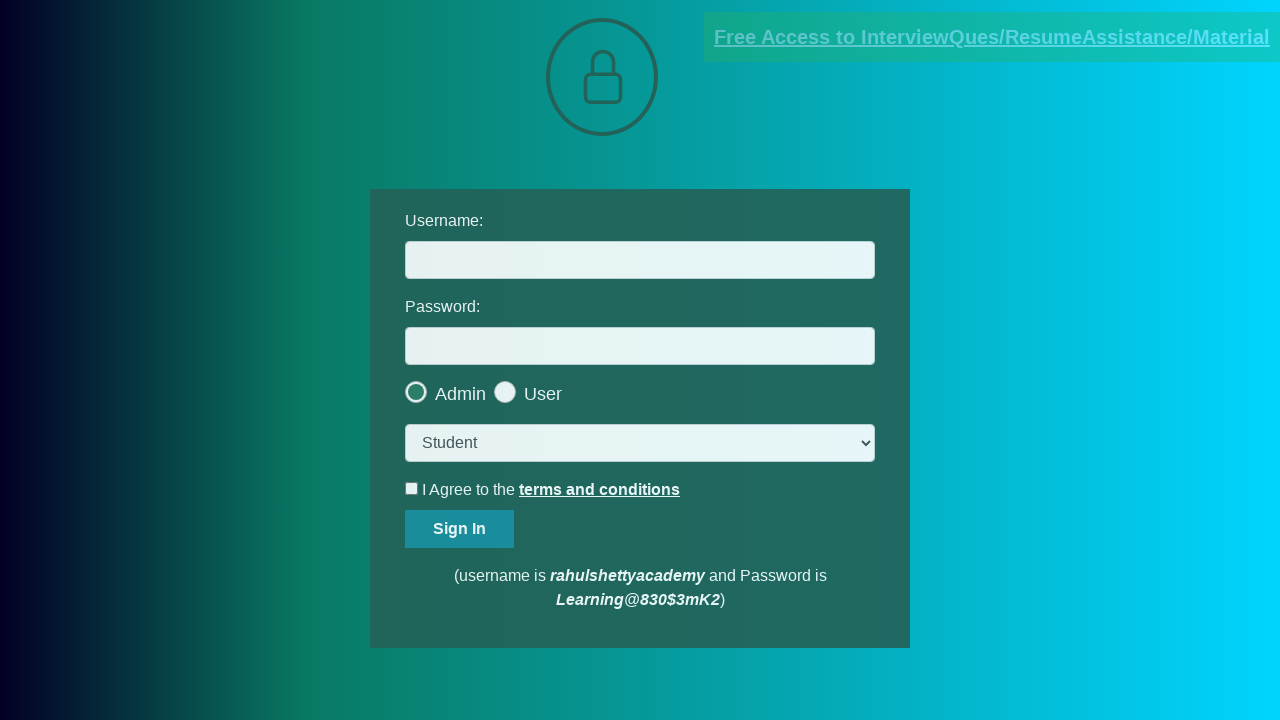

Extracted email text from new window
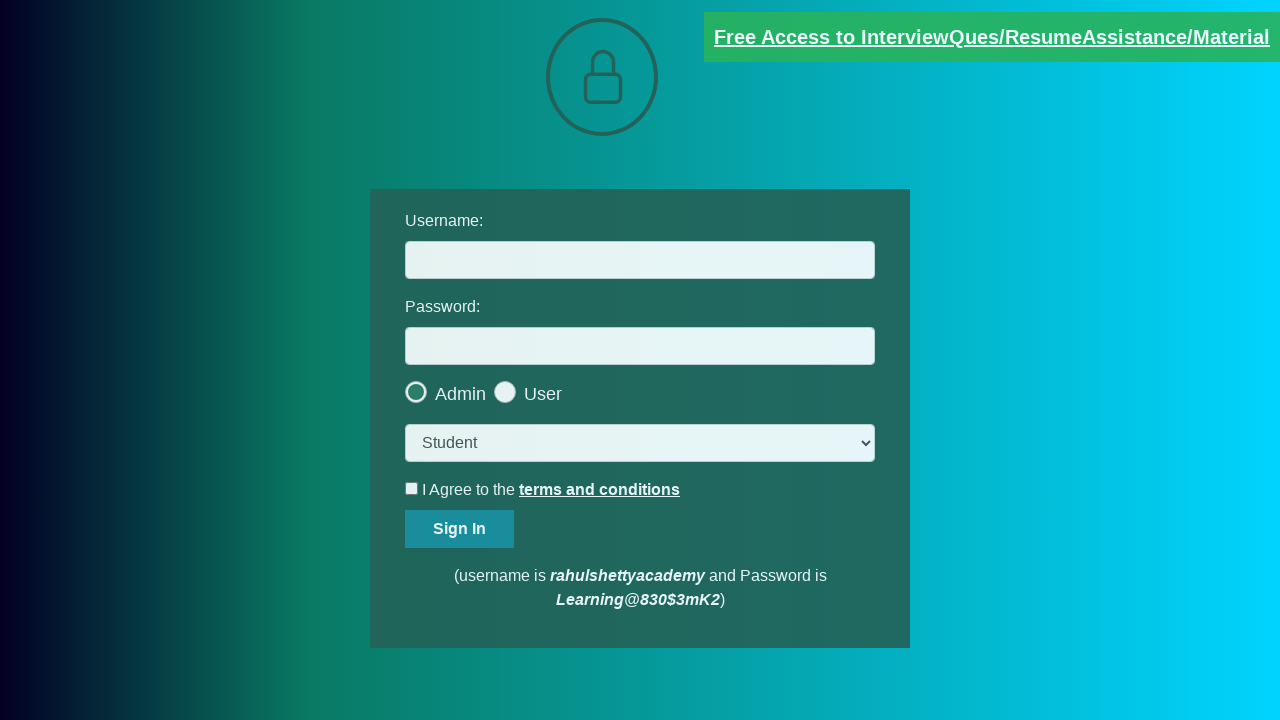

Parsed email address: mentor@rahulshettyacademy.com
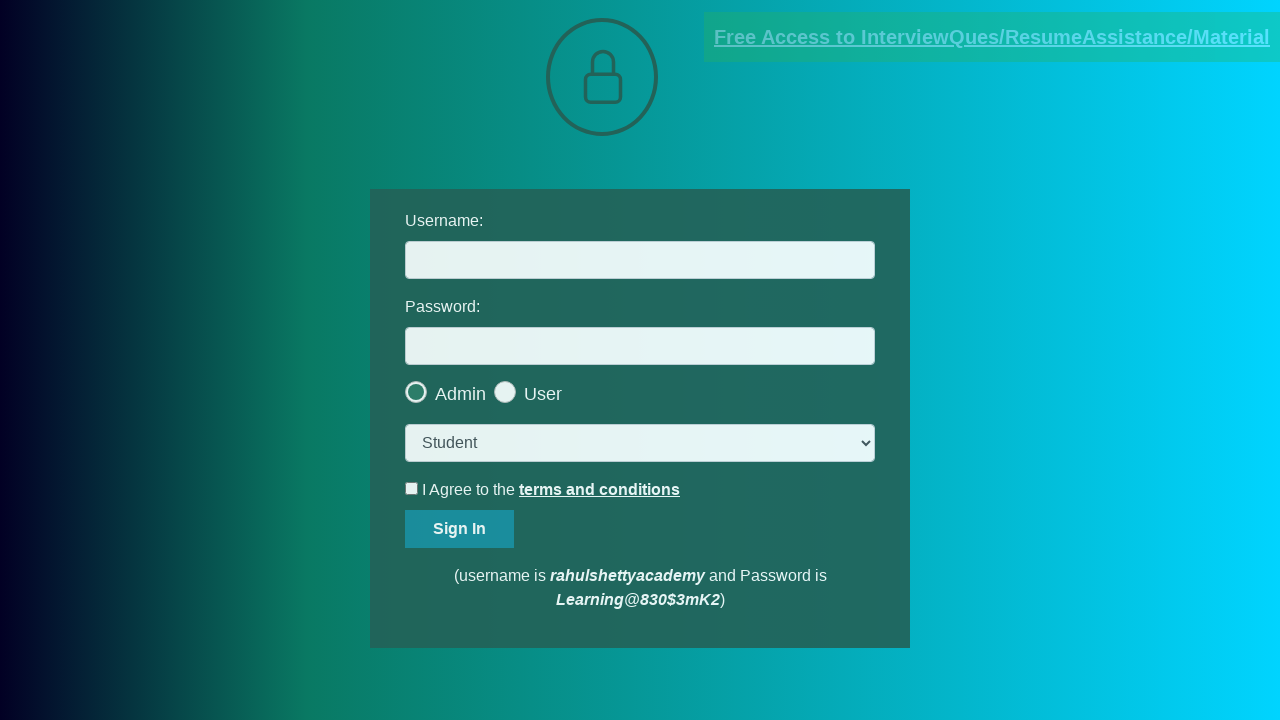

Filled username field with extracted email: mentor@rahulshettyacademy.com on #username
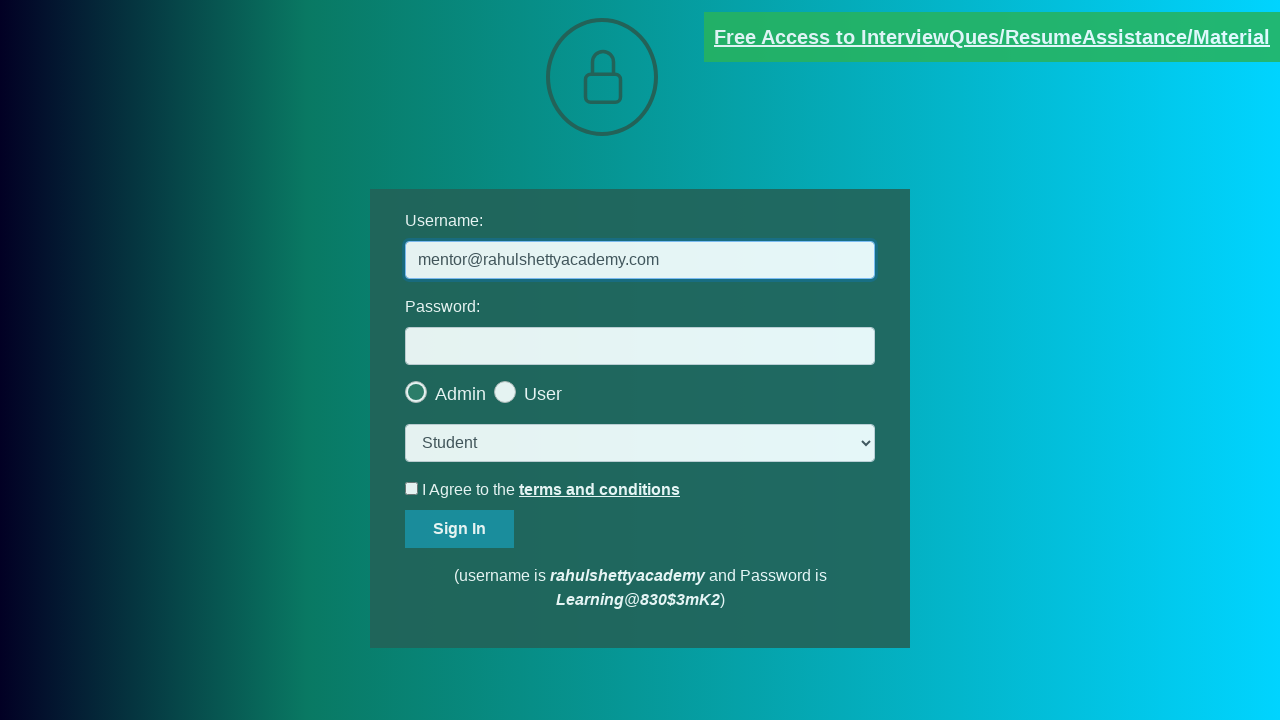

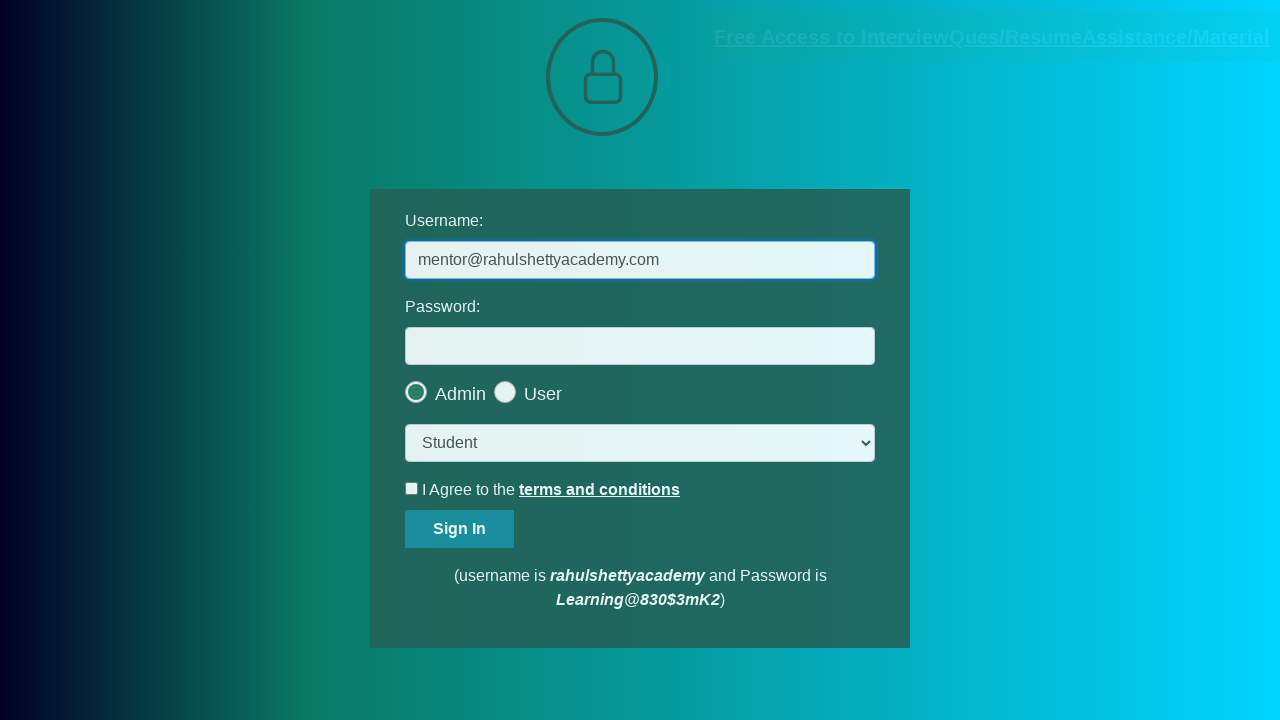